Tests page reload functionality by navigating to Dassault Aviation website and refreshing the page twice to verify the reload mechanism works correctly.

Starting URL: https://www.dassault-aviation.com/en/

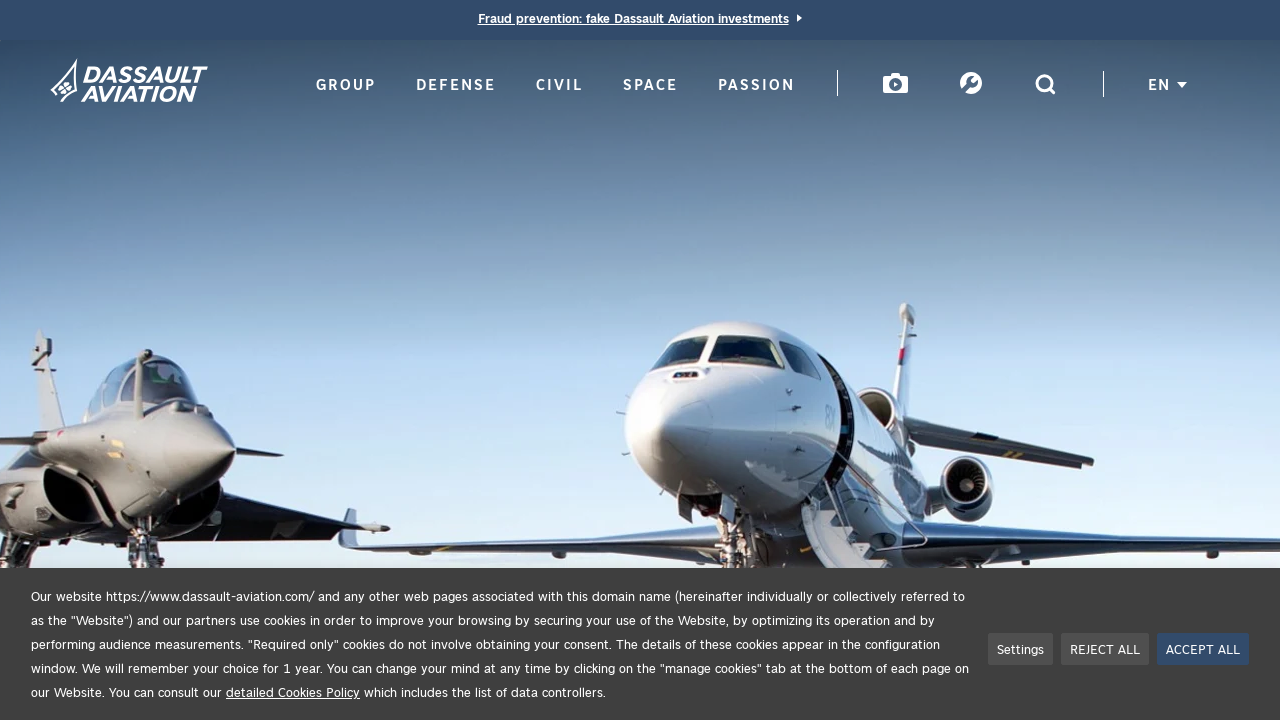

Reloaded page for the first time
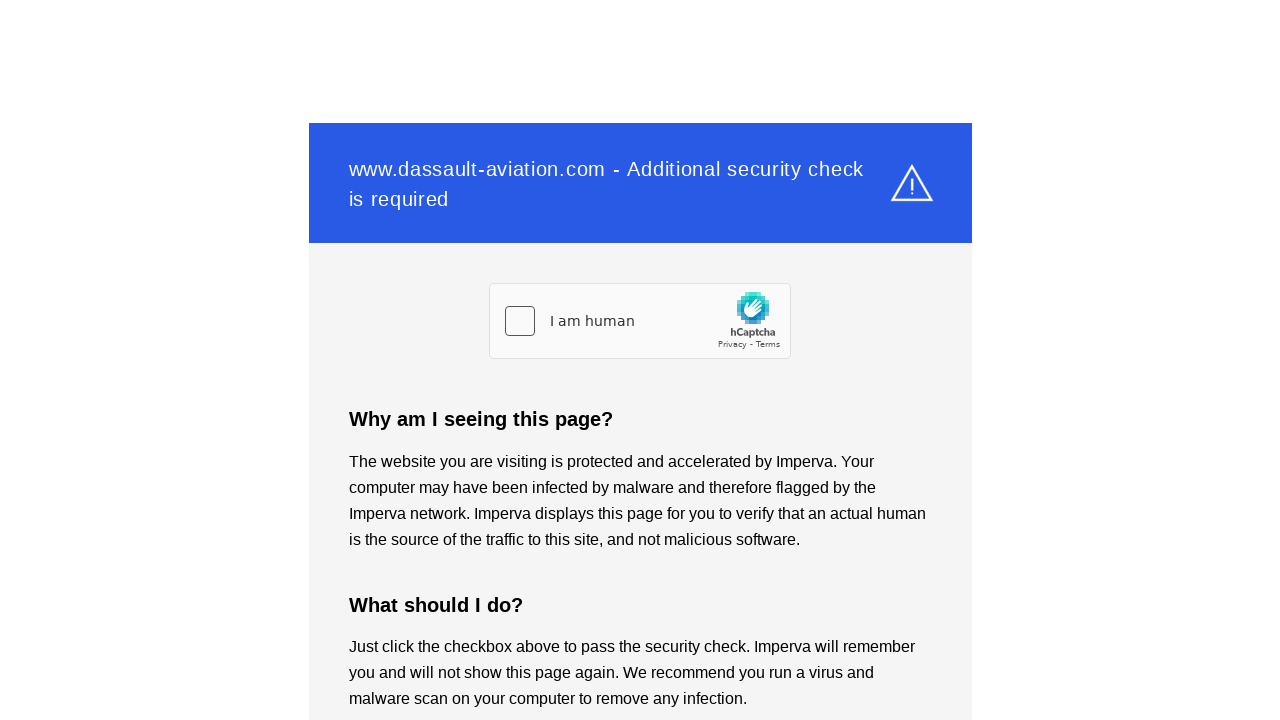

Page stabilized after first reload
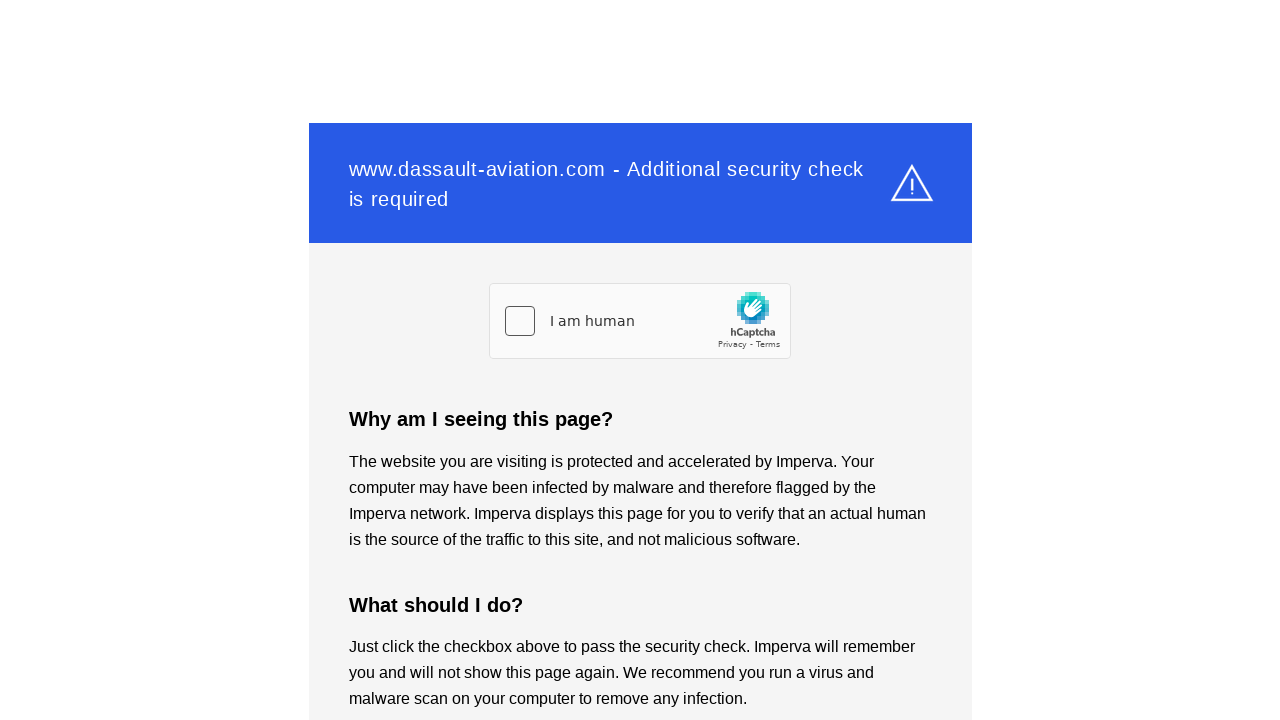

Reloaded page for the second time
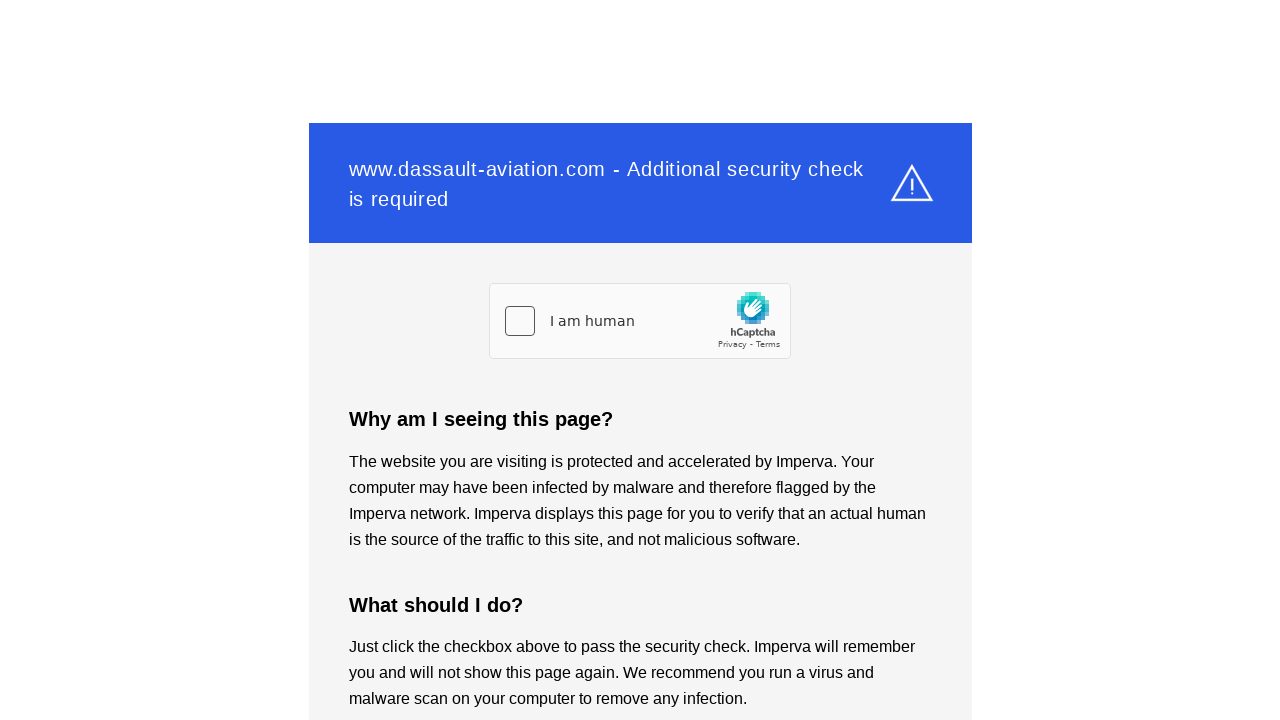

Page stabilized after second reload
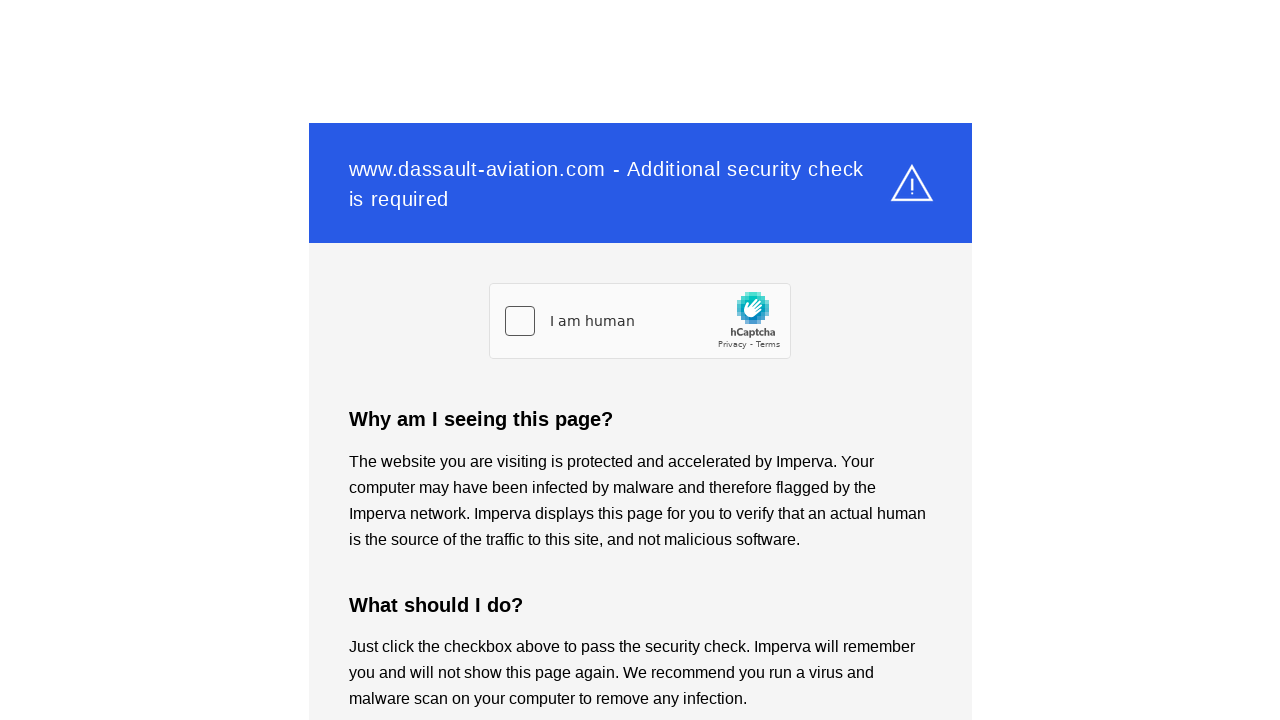

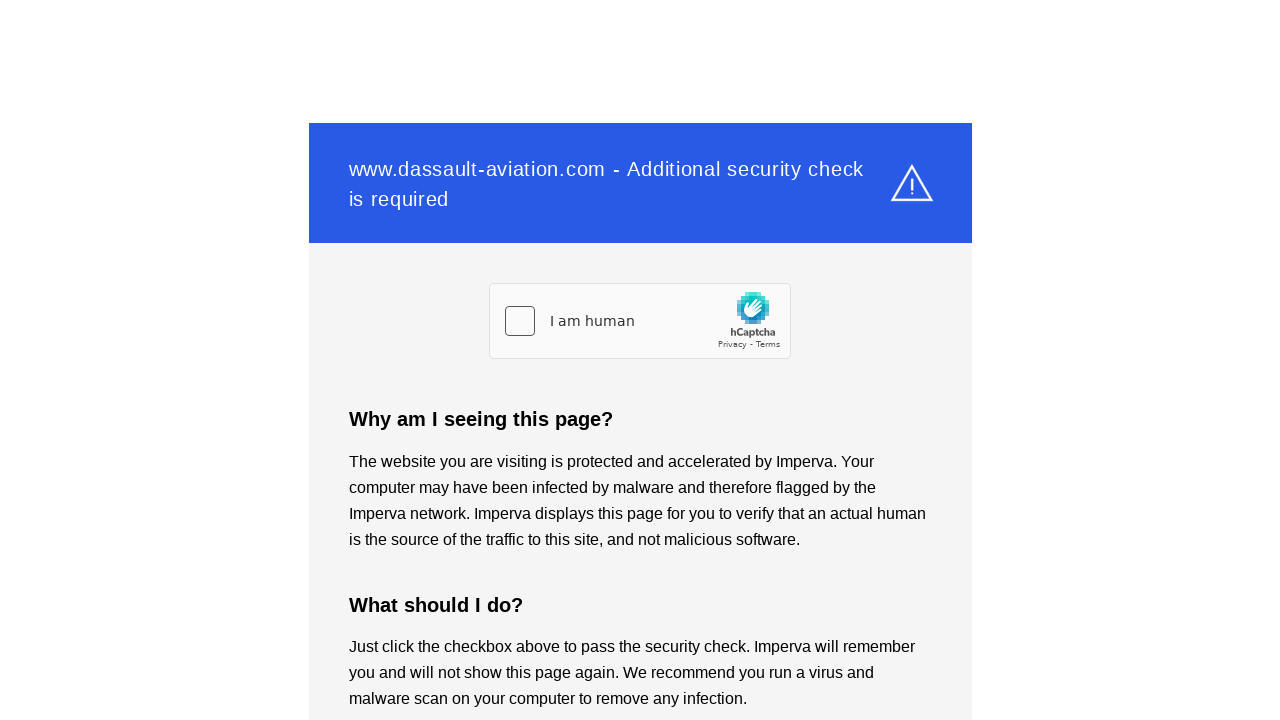